Tests double-click functionality on a W3Schools demo page by switching to an iframe and performing a double-click action on a button

Starting URL: https://www.w3schools.com/tags/tryit.asp?filename=tryhtml5_ev_ondblclick

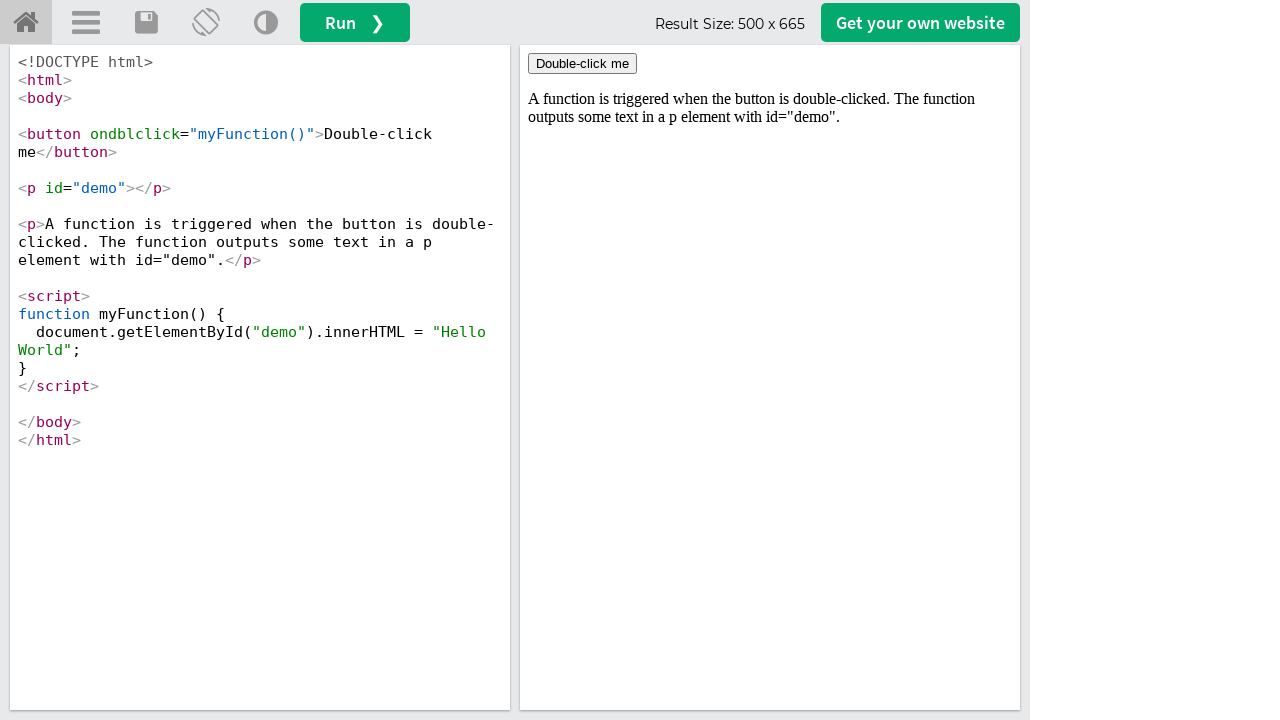

Located the iframe with ID 'iframeResult' containing the demo content
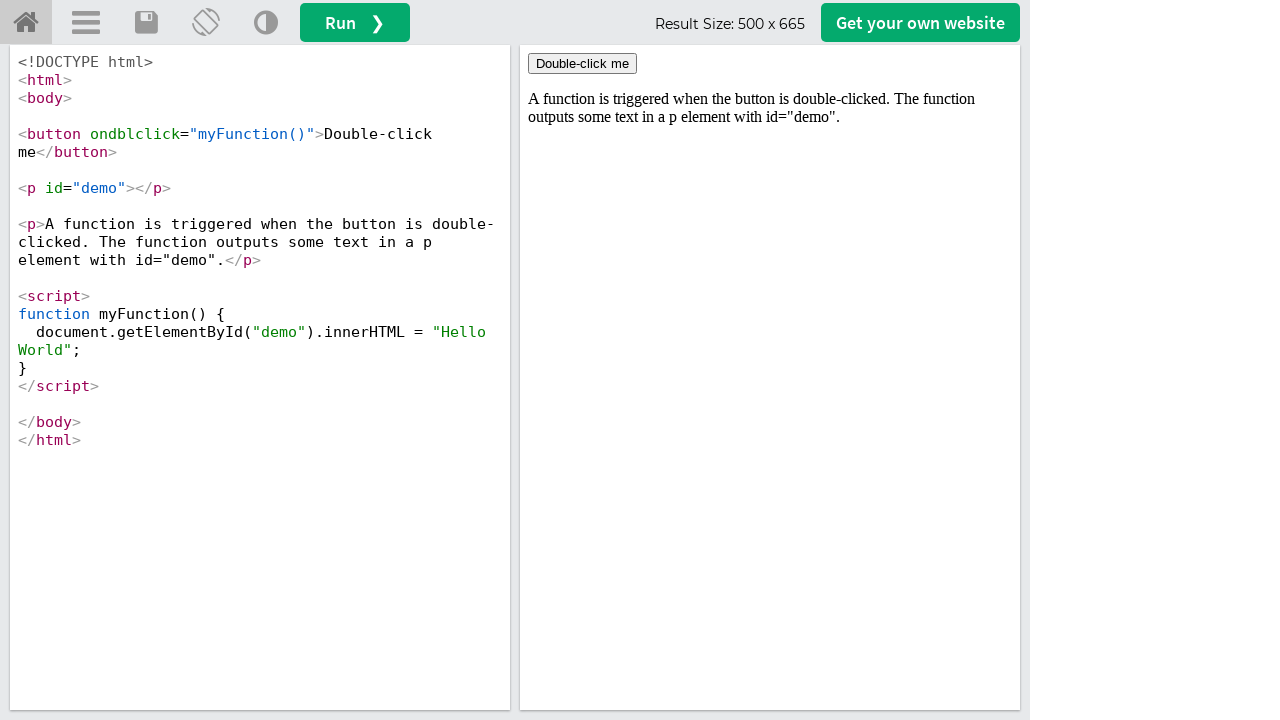

Double-clicked the 'Double-click me' button in the iframe at (582, 64) on #iframeResult >> internal:control=enter-frame >> xpath=//button[text()='Double-c
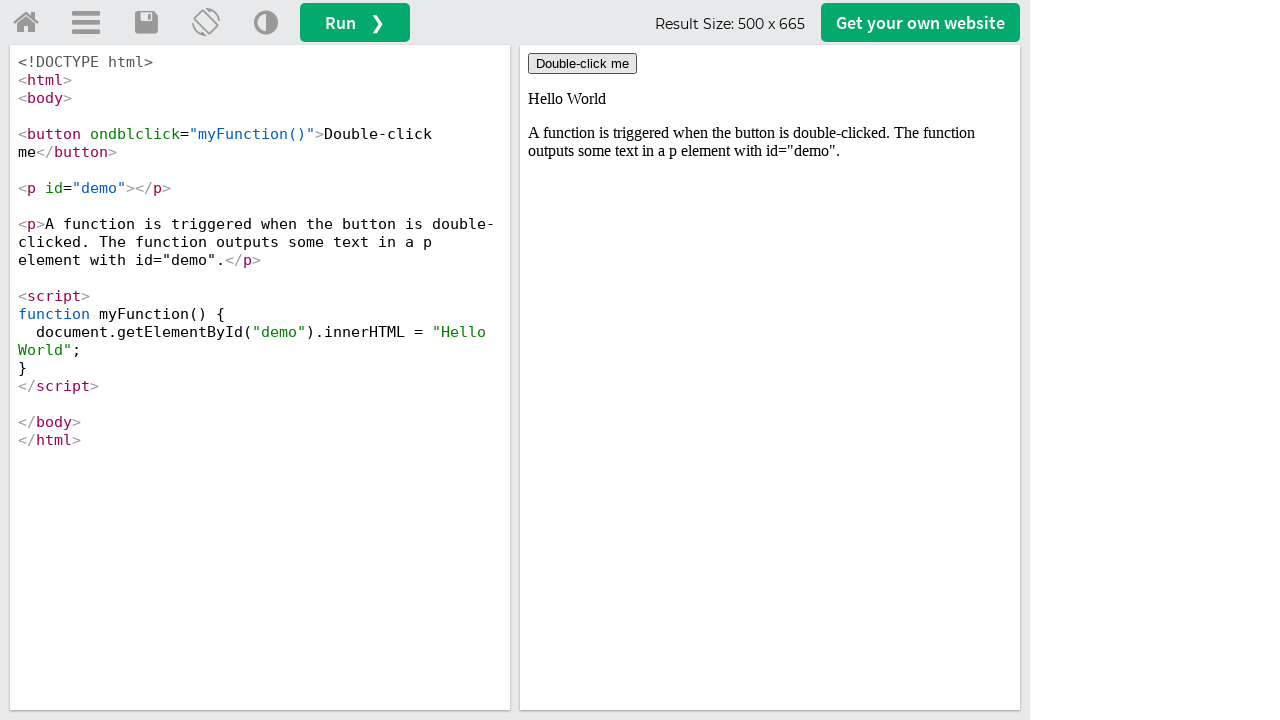

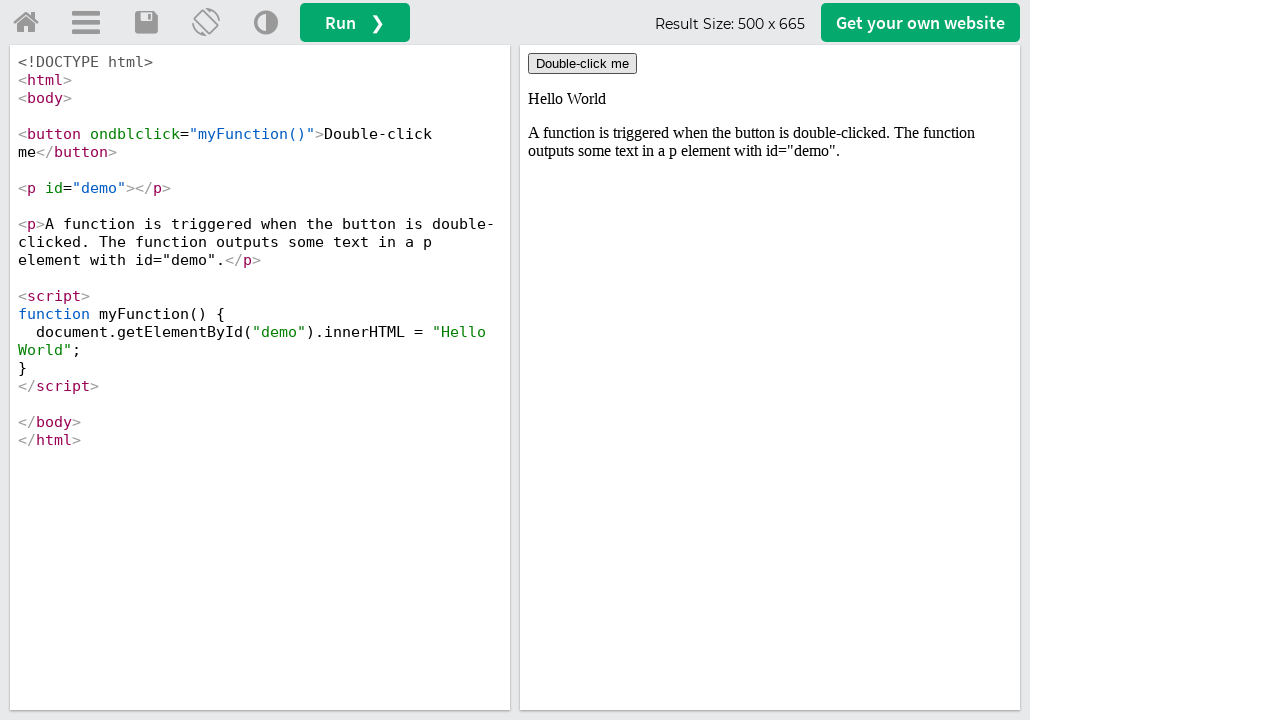